Tests a simple calculator form by entering two numbers and verifying the sum calculation

Starting URL: https://www.lambdatest.com/selenium-playground/simple-form-demo

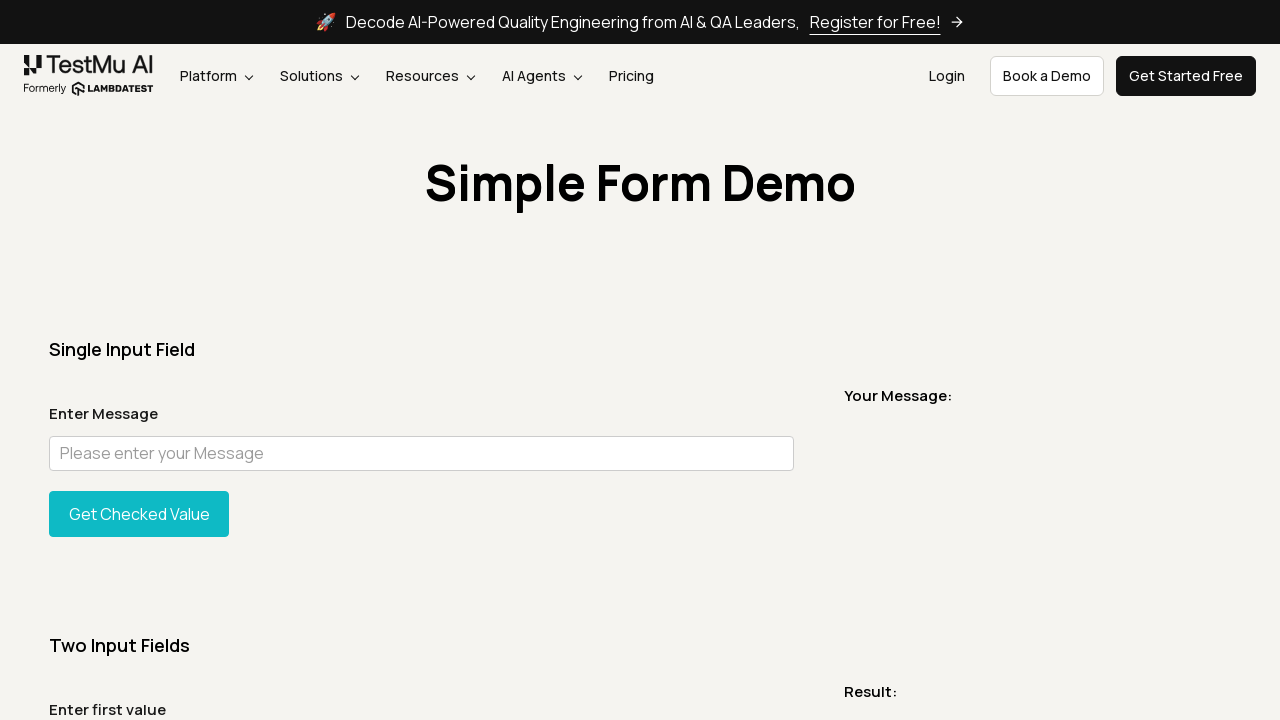

Entered first number '25' in sum1 field on #sum1
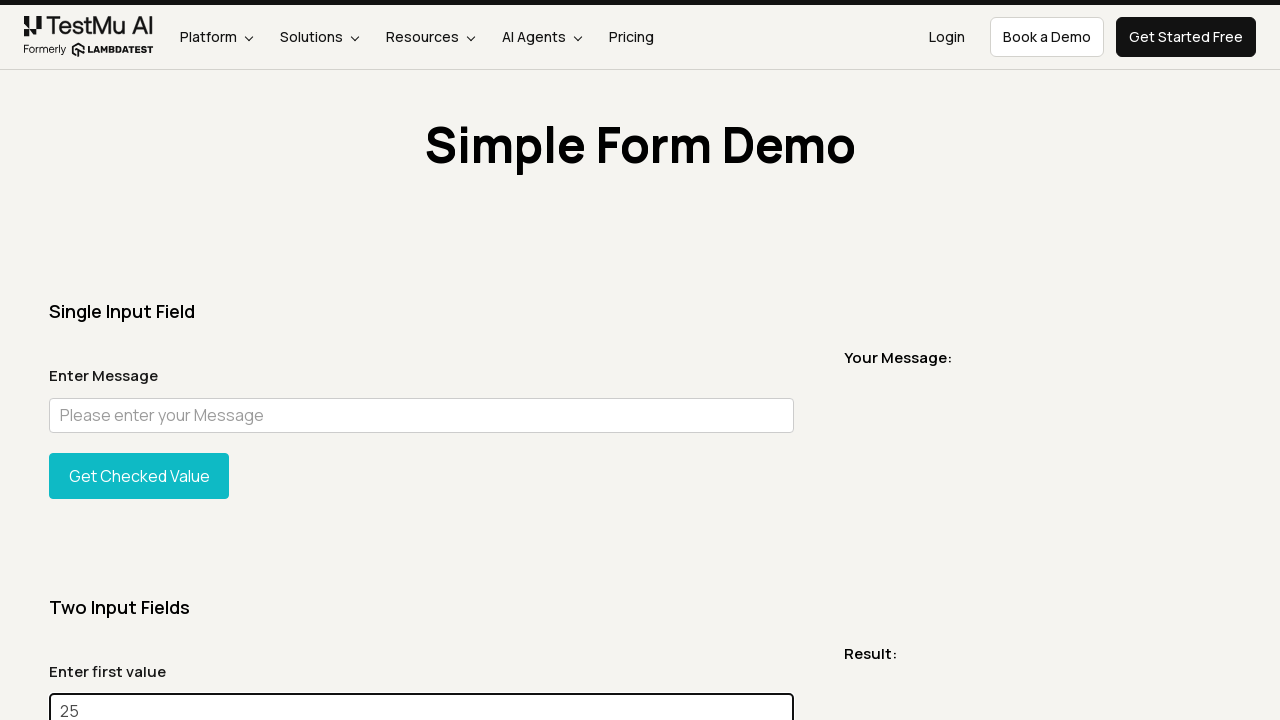

Entered second number '35' in sum2 field on #sum2
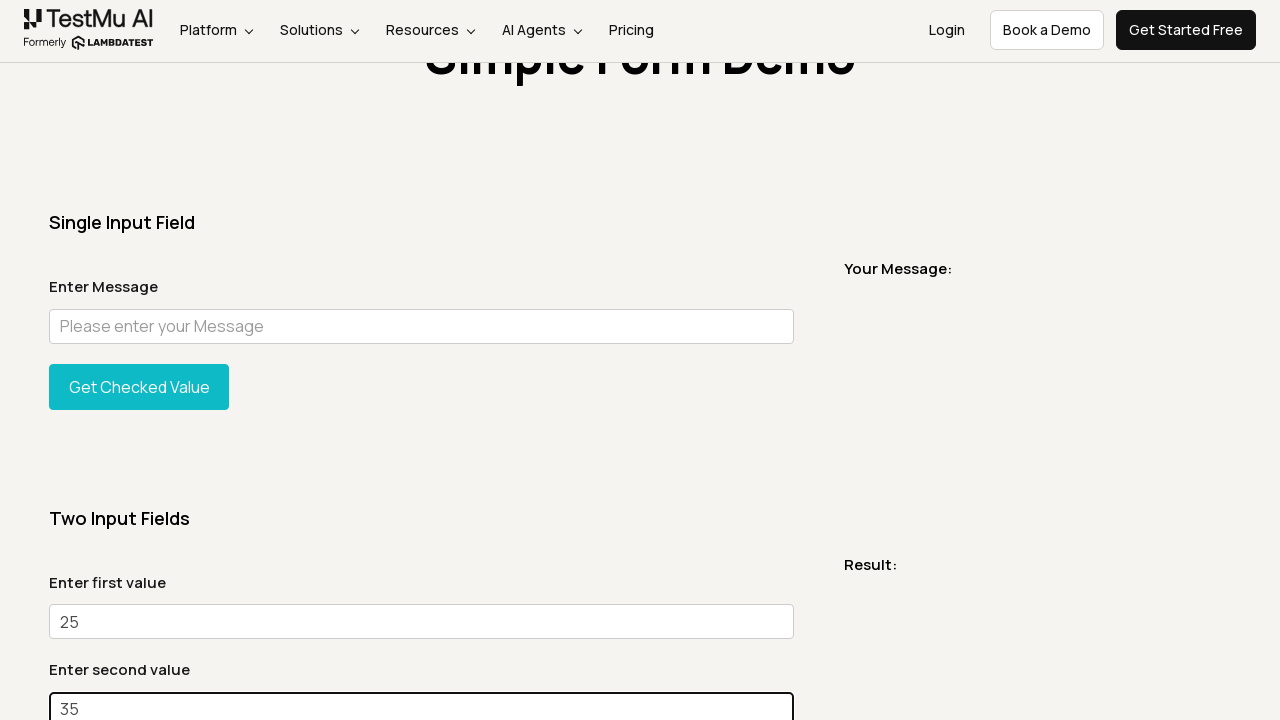

Clicked 'Get Sum' button to calculate the sum at (139, 360) on xpath=//button[contains(text(), 'Get Sum')]
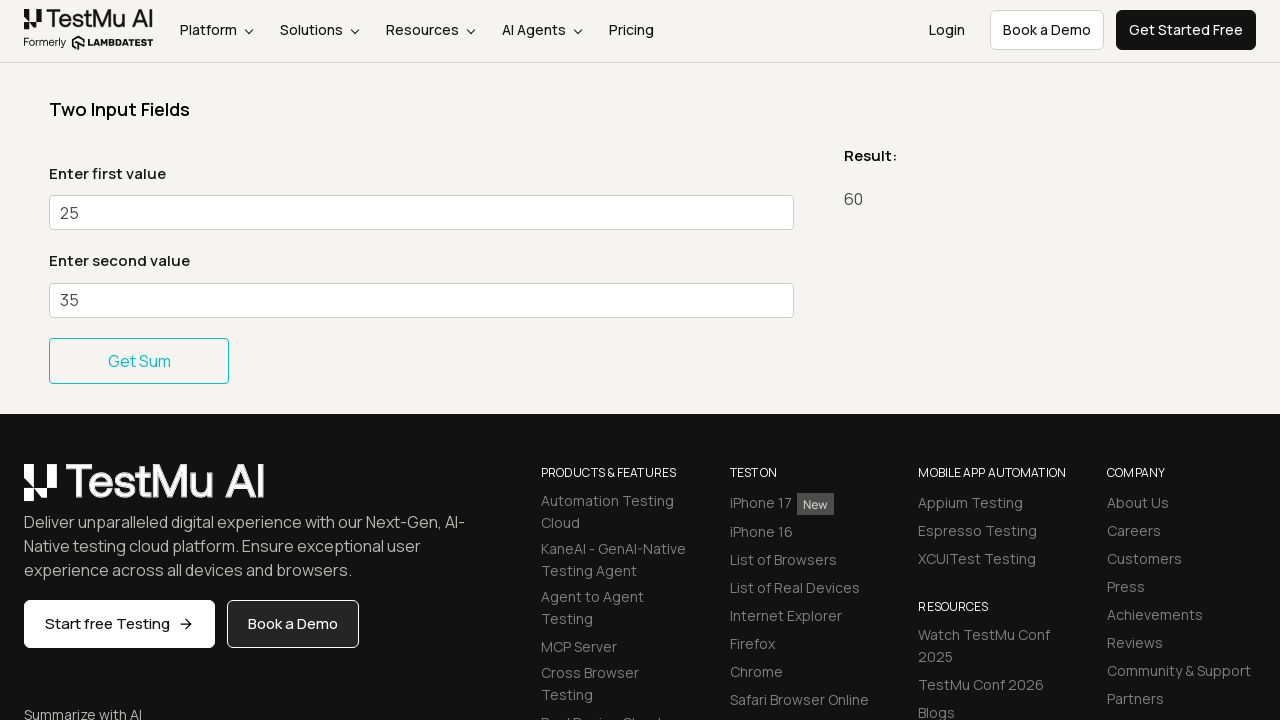

Sum result message displayed with calculation result
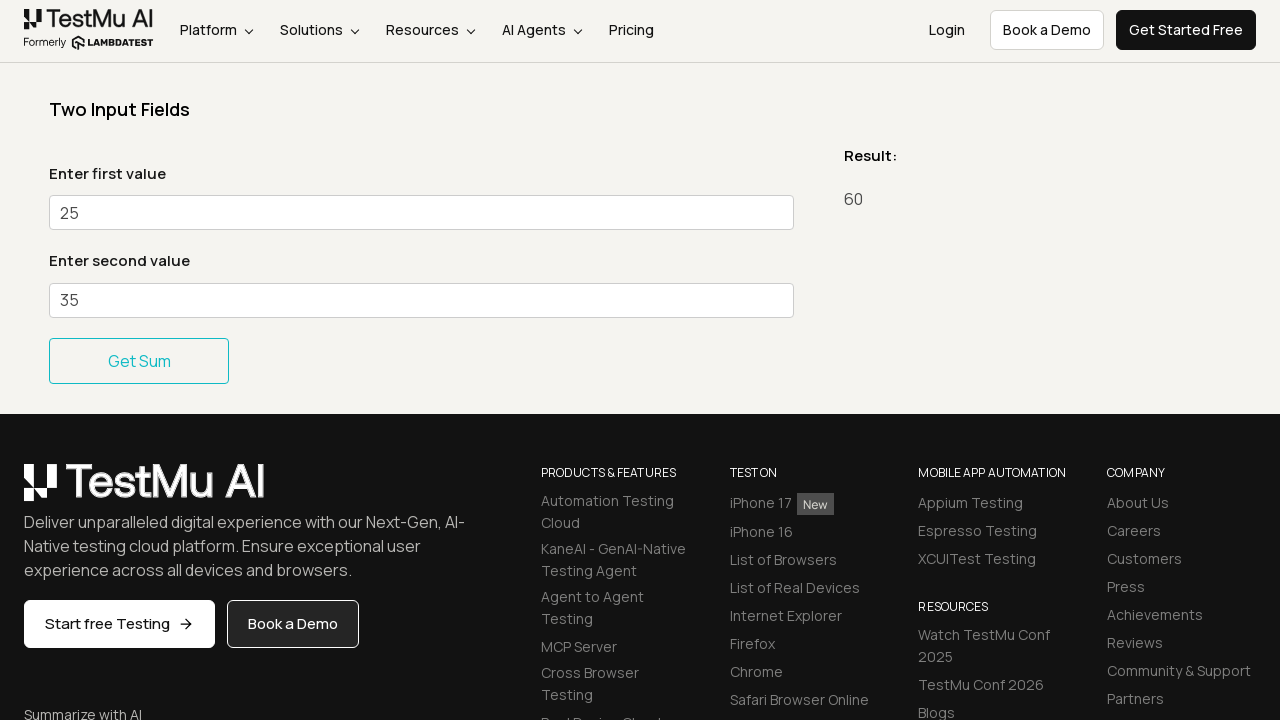

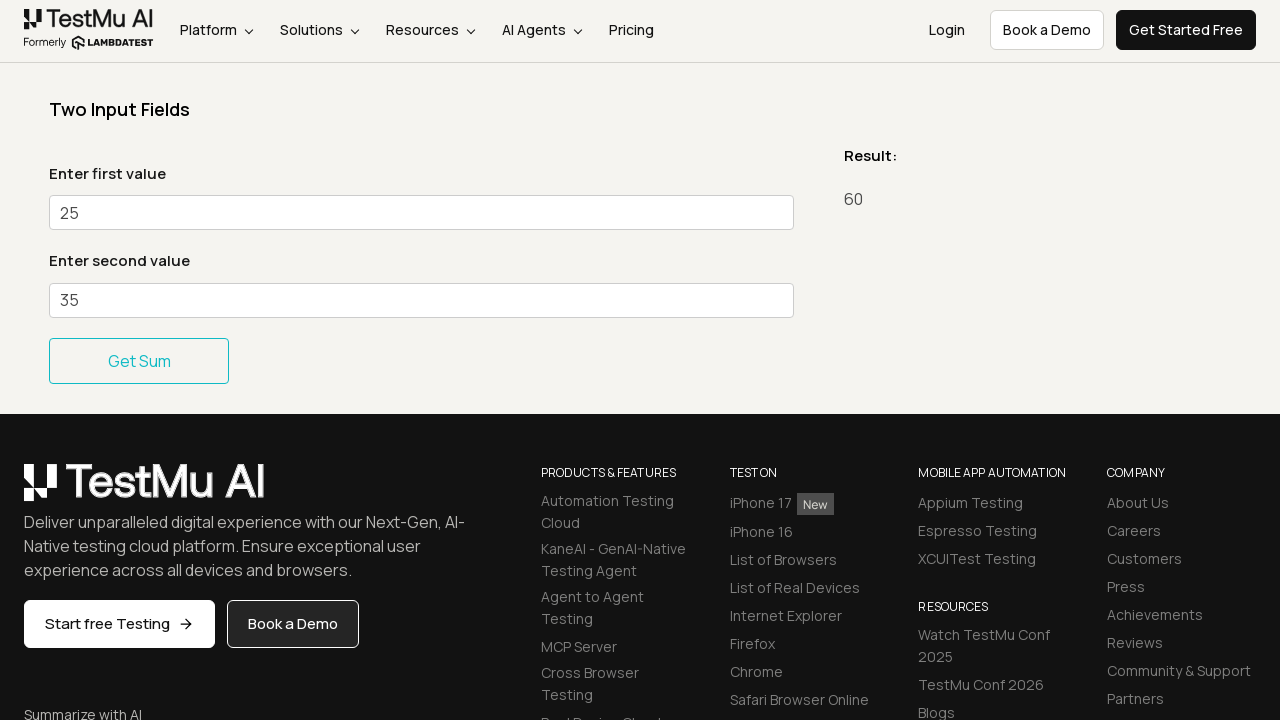